Tests that the header text on the demoblaze.com homepage displays "PRODUCT STORE" by locating the navigation brand element and verifying its text content.

Starting URL: https://demoblaze.com/

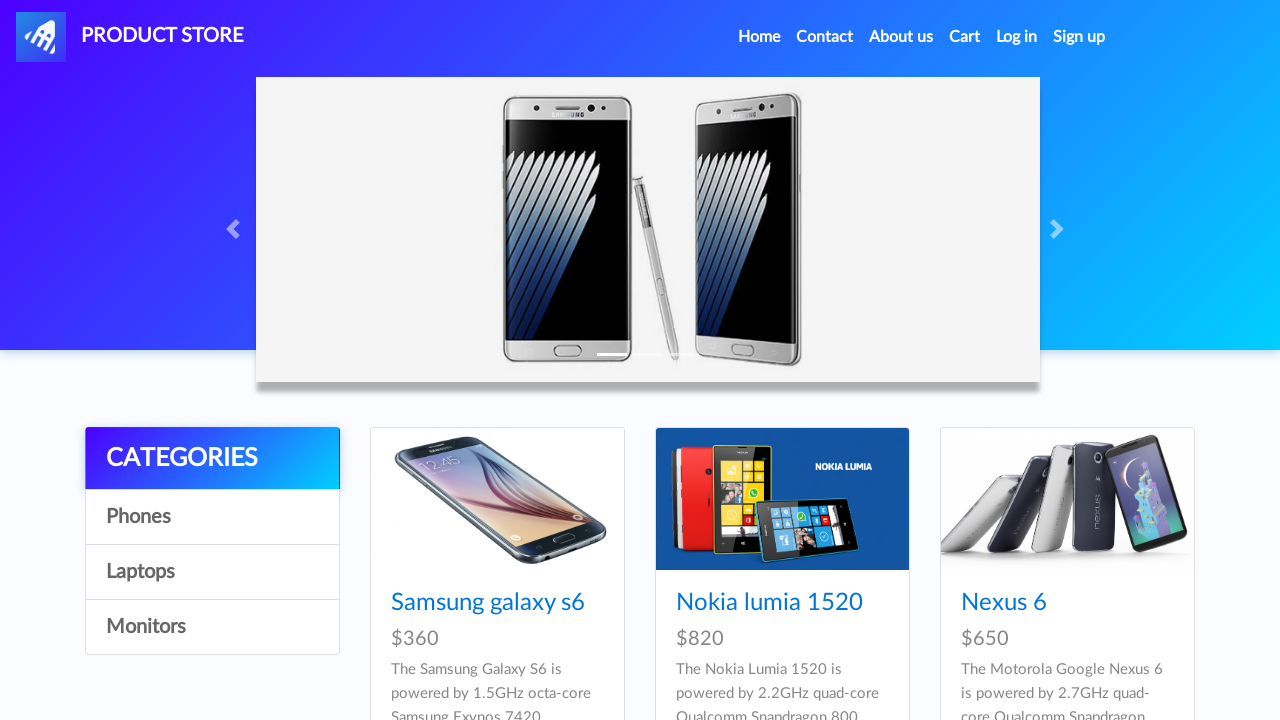

Waited for header/brand element (#nava) to be visible
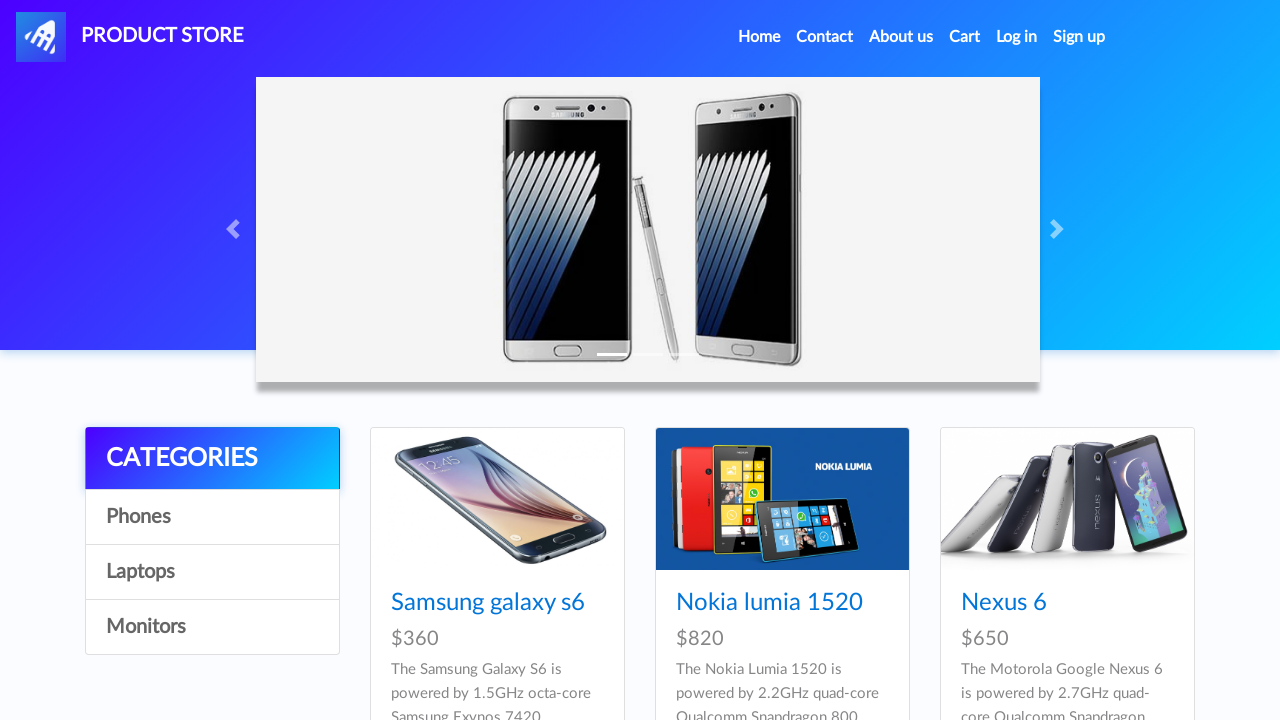

Retrieved header text content
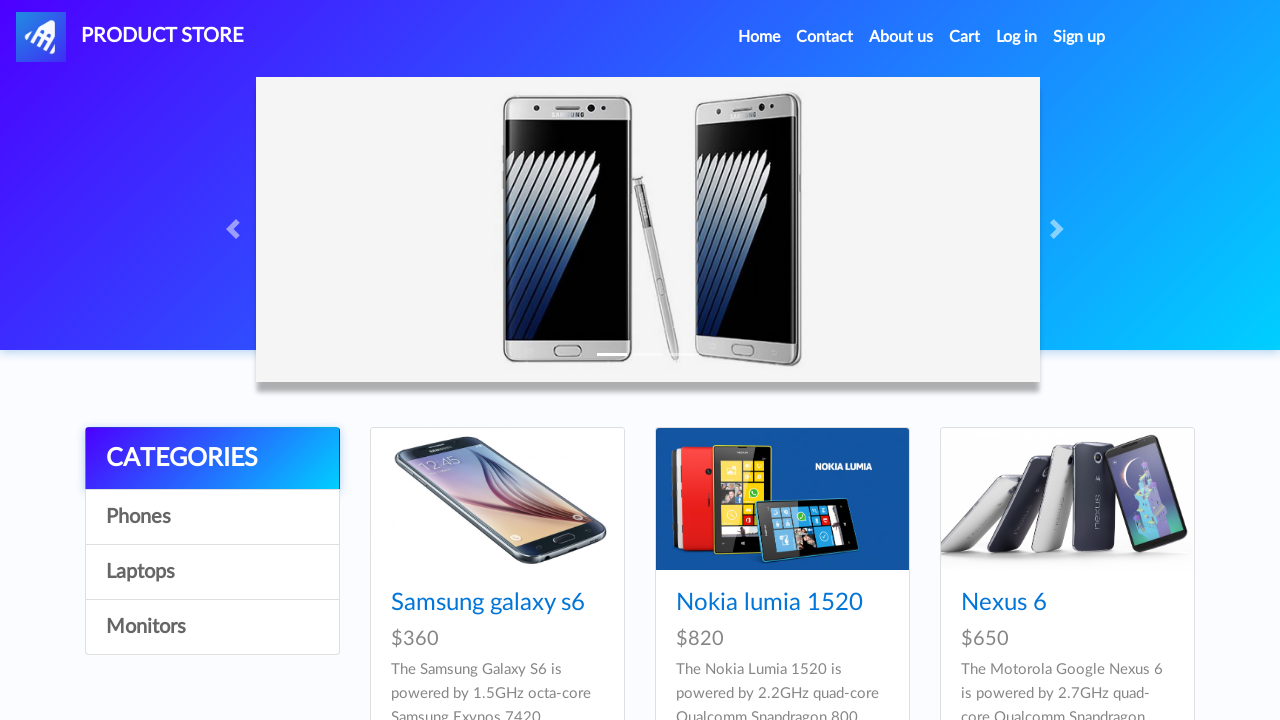

Verified header text is 'PRODUCT STORE'
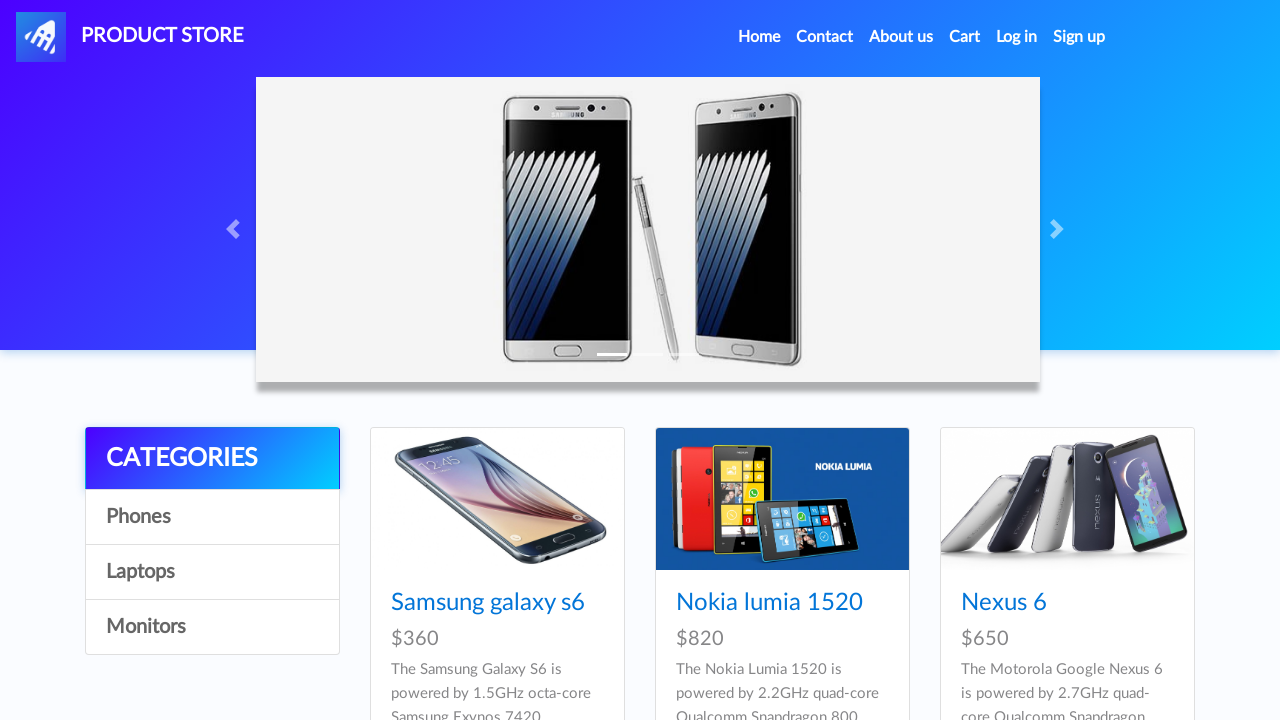

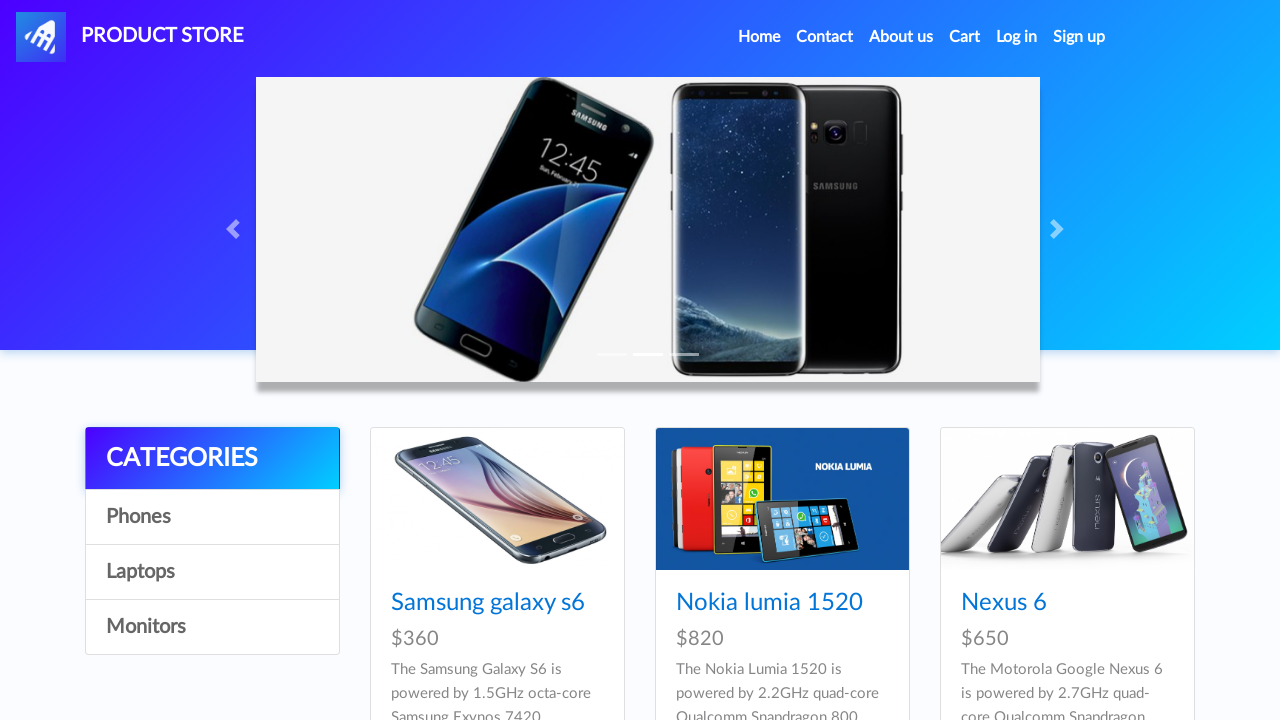